Tests table column sorting by clicking the Due column header twice to sort in descending order

Starting URL: http://the-internet.herokuapp.com/tables

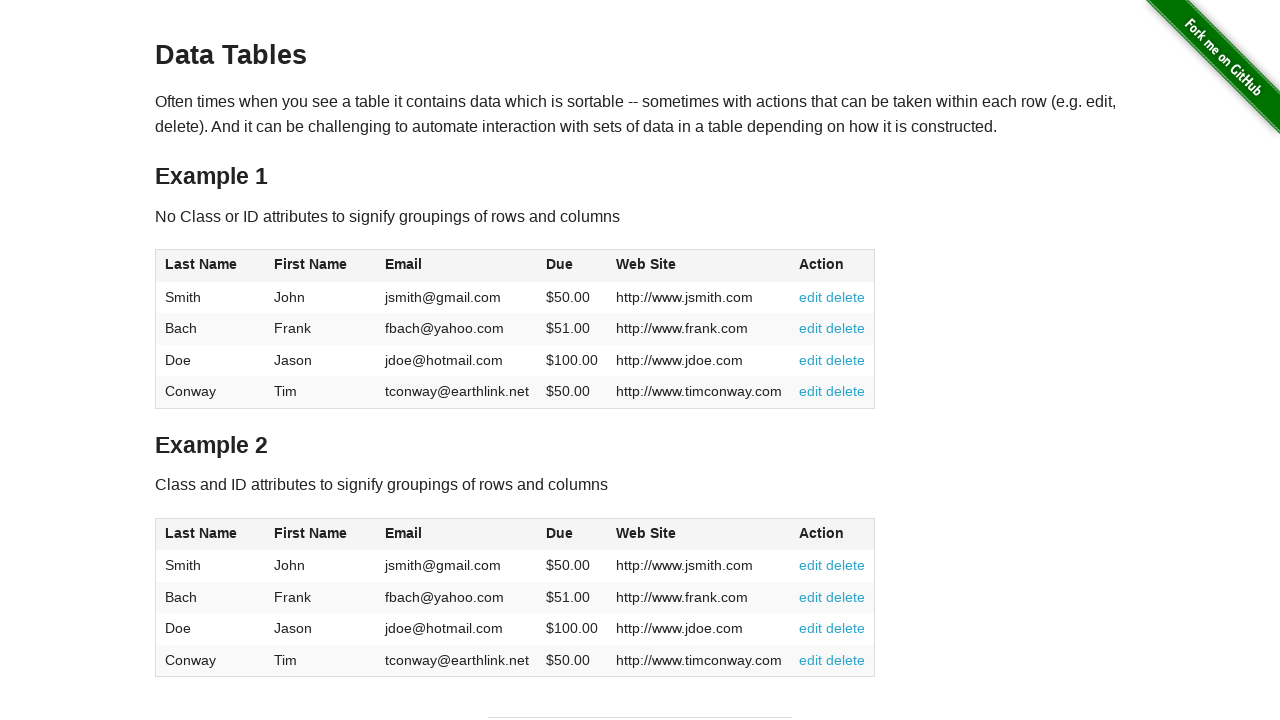

Clicked Due column header first time at (572, 266) on #table1 thead tr th:nth-of-type(4)
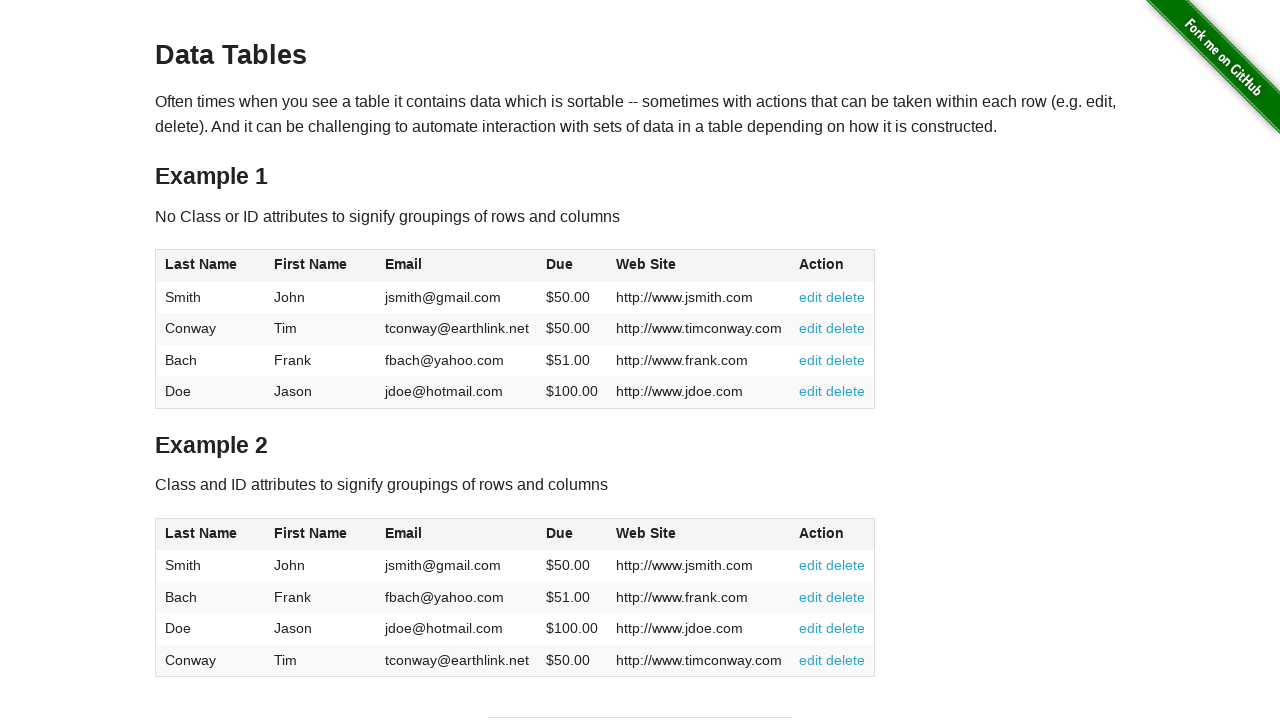

Clicked Due column header second time to sort in descending order at (572, 266) on #table1 thead tr th:nth-of-type(4)
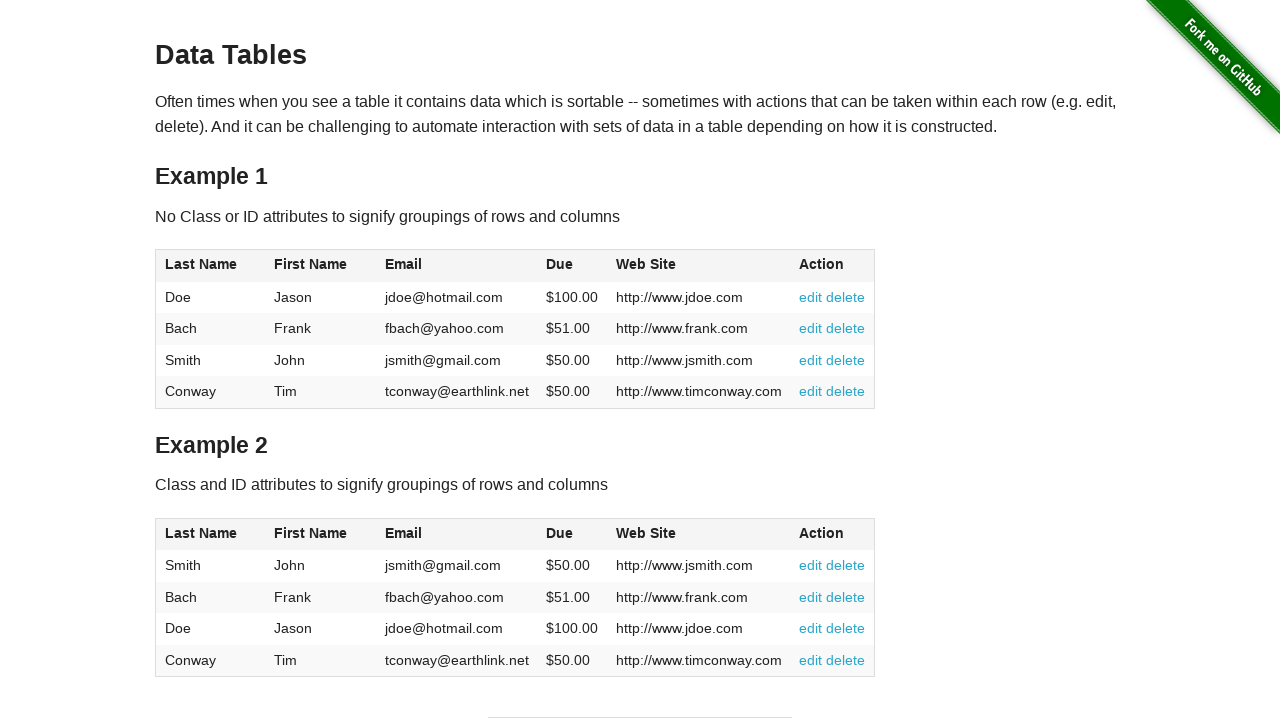

Table loaded with sorted Due column in descending order
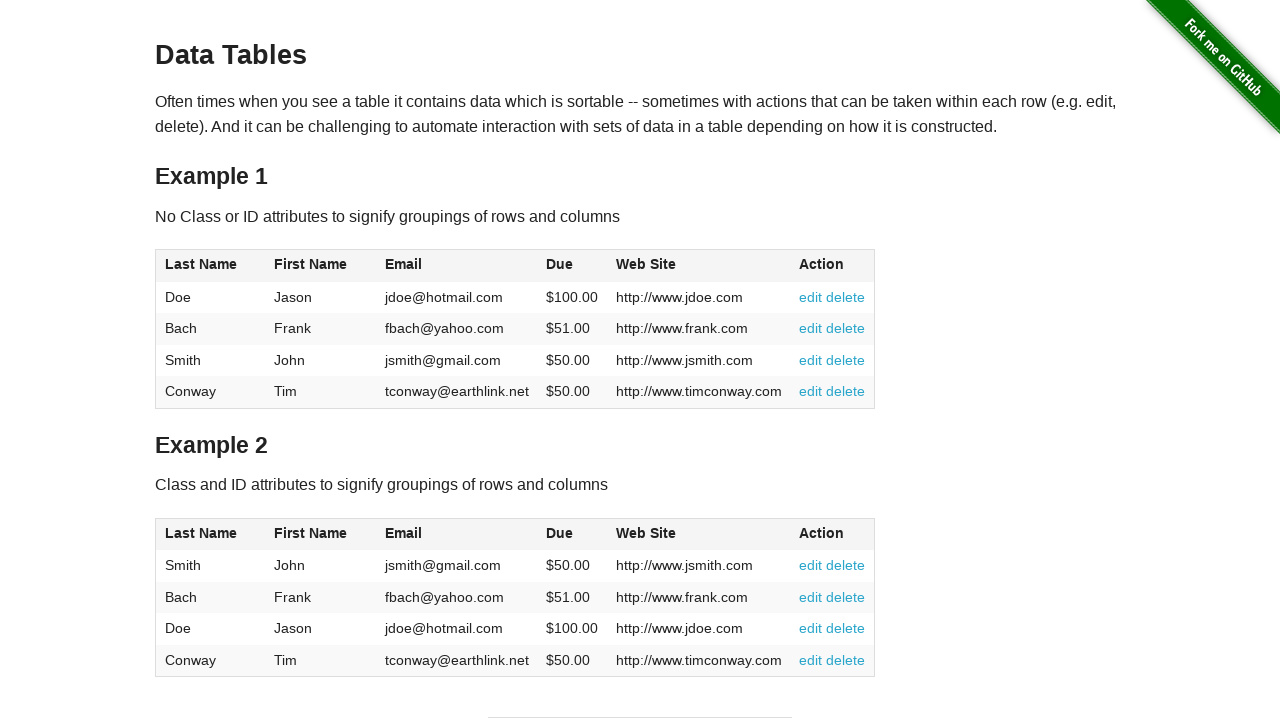

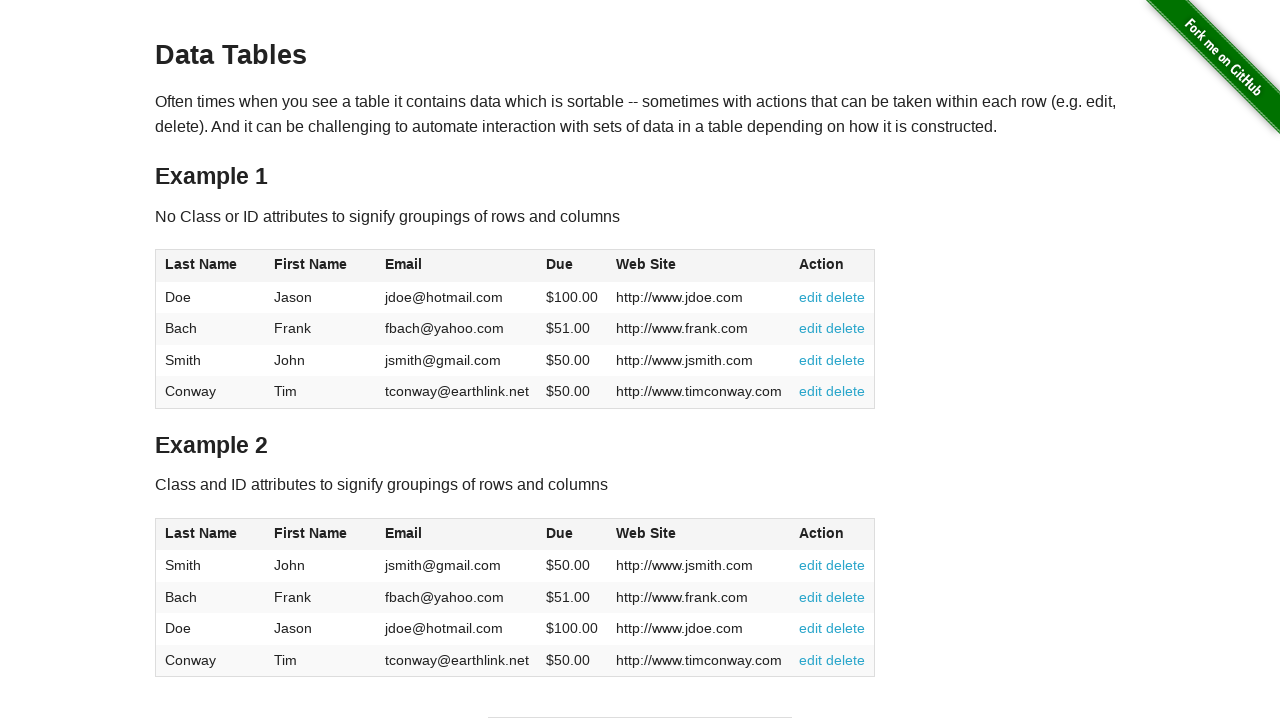